Tests the add/remove elements functionality by clicking the "Add Element" button 5 times and verifying that Delete buttons are created

Starting URL: http://the-internet.herokuapp.com/add_remove_elements/

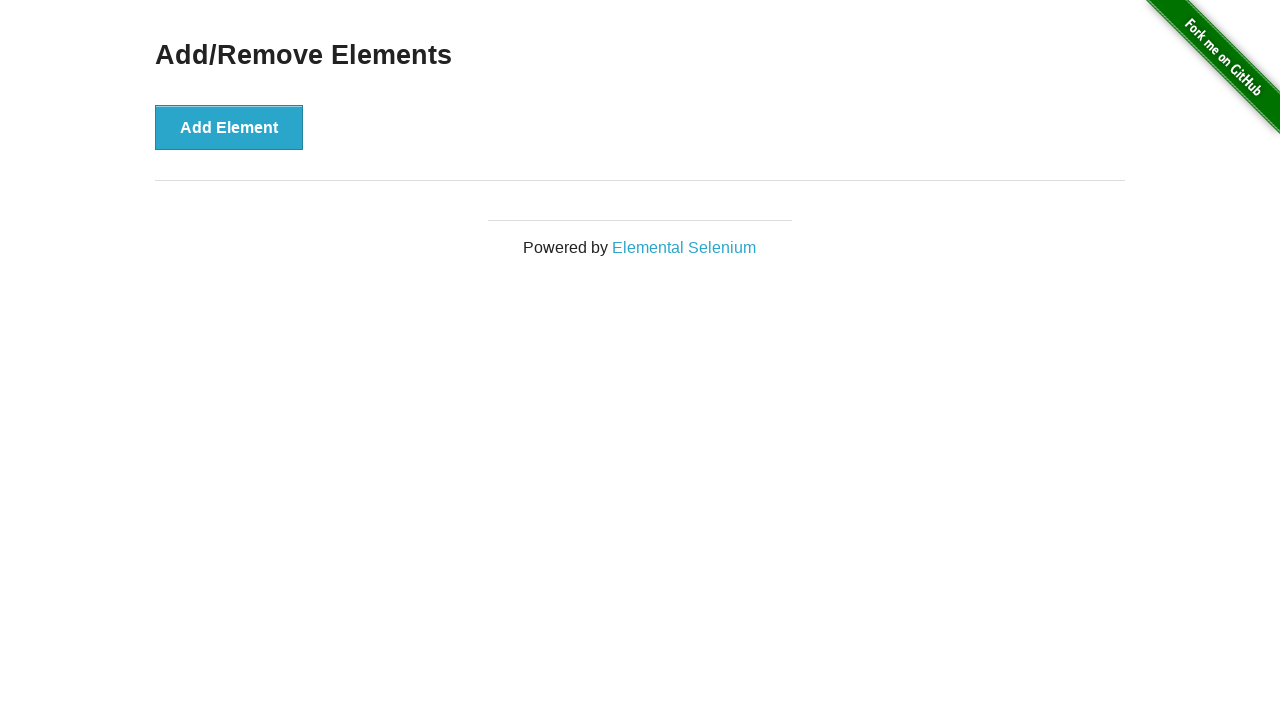

Clicked 'Add Element' button at (229, 127) on xpath=//button[text()='Add Element']
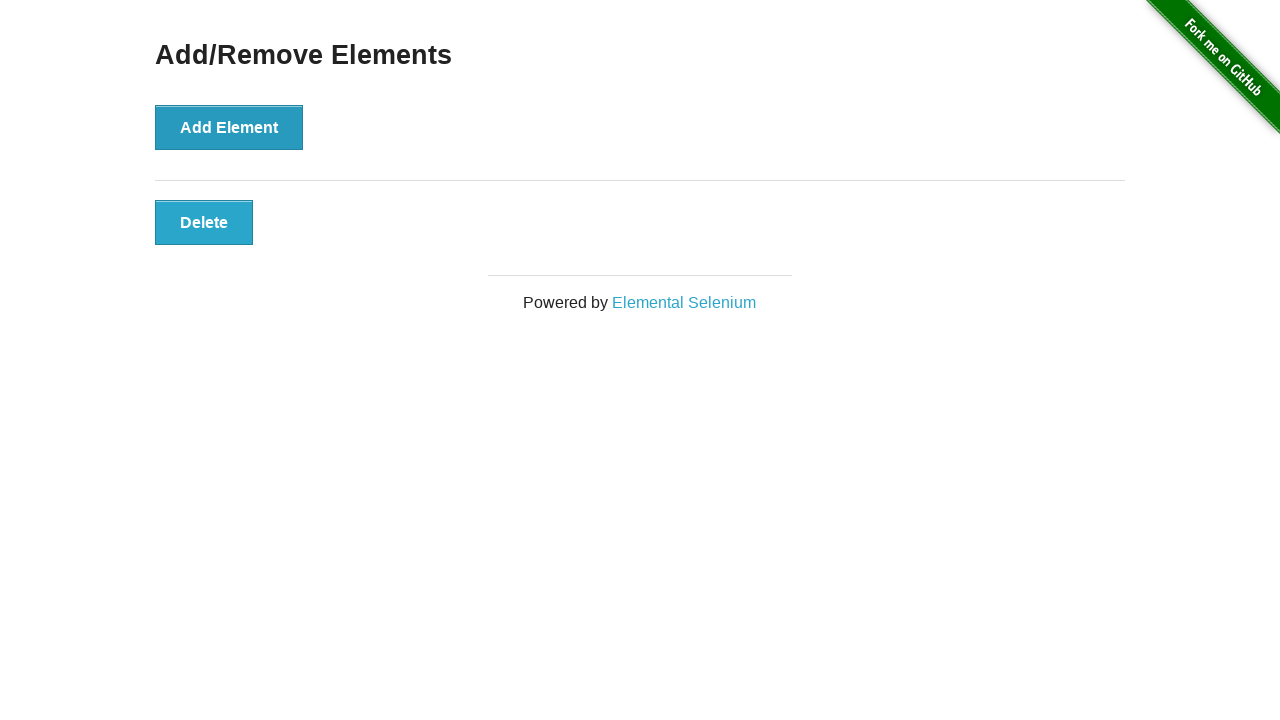

Clicked 'Add Element' button at (229, 127) on xpath=//button[text()='Add Element']
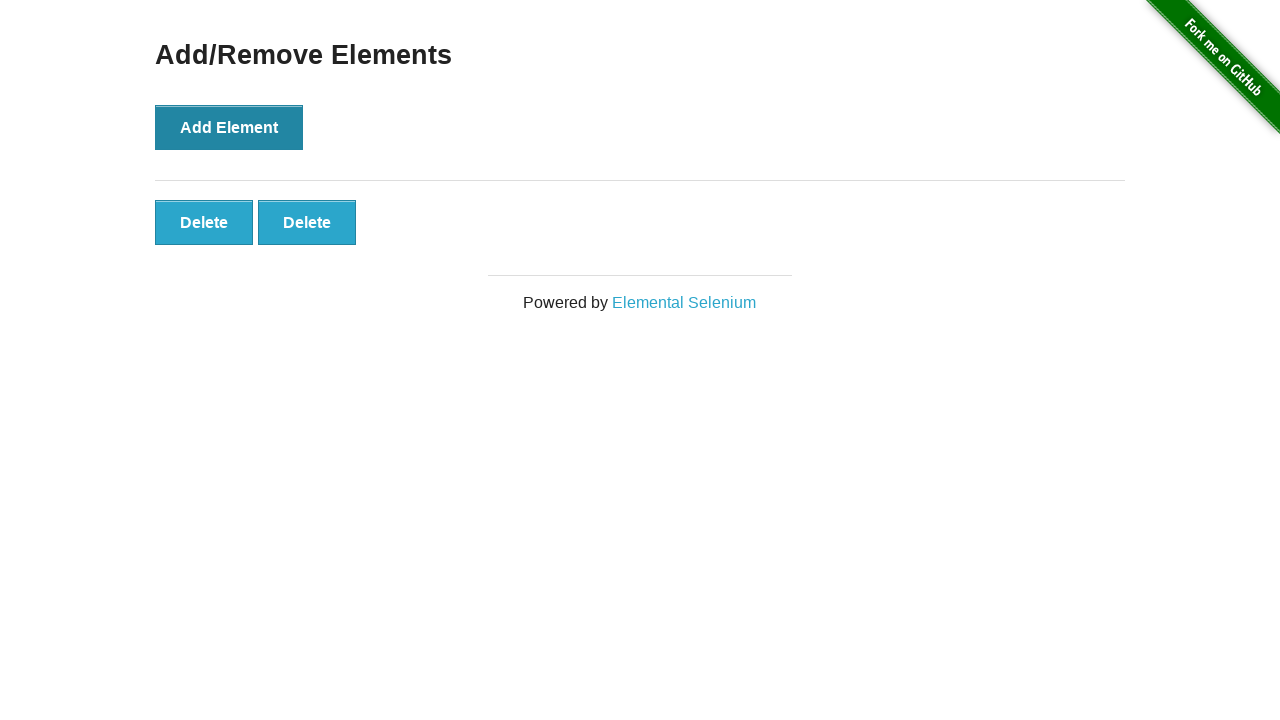

Clicked 'Add Element' button at (229, 127) on xpath=//button[text()='Add Element']
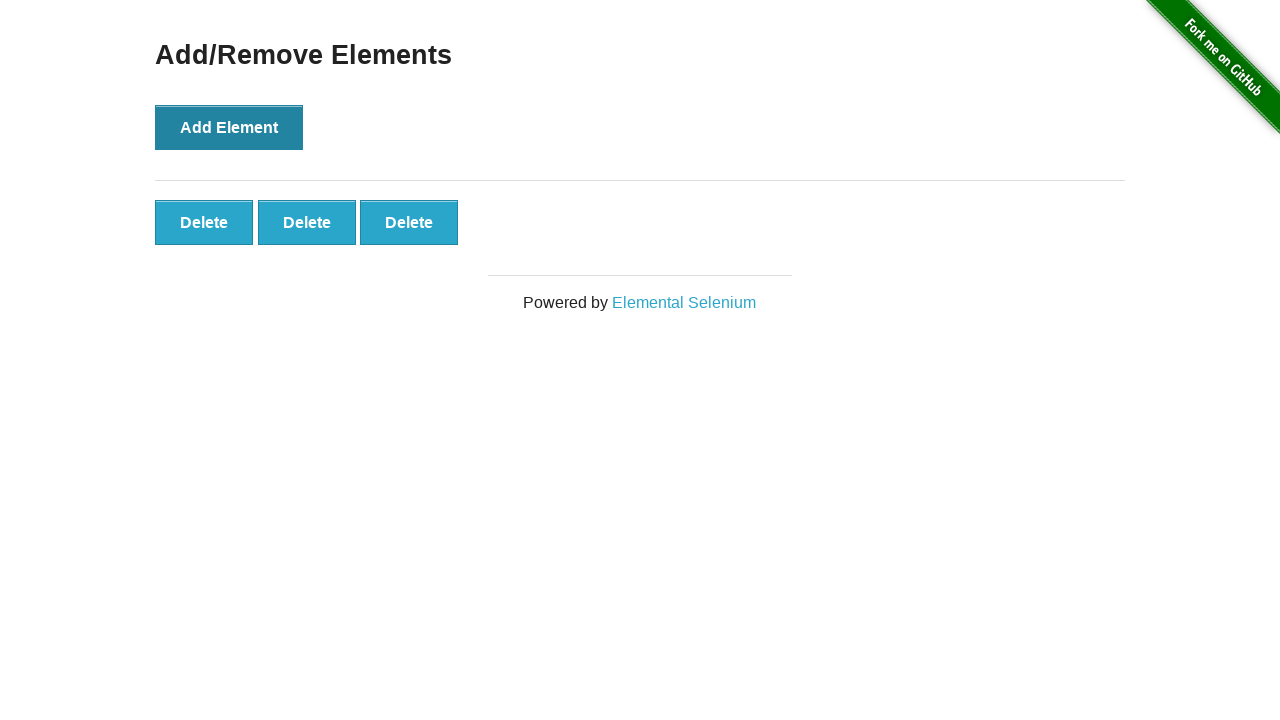

Clicked 'Add Element' button at (229, 127) on xpath=//button[text()='Add Element']
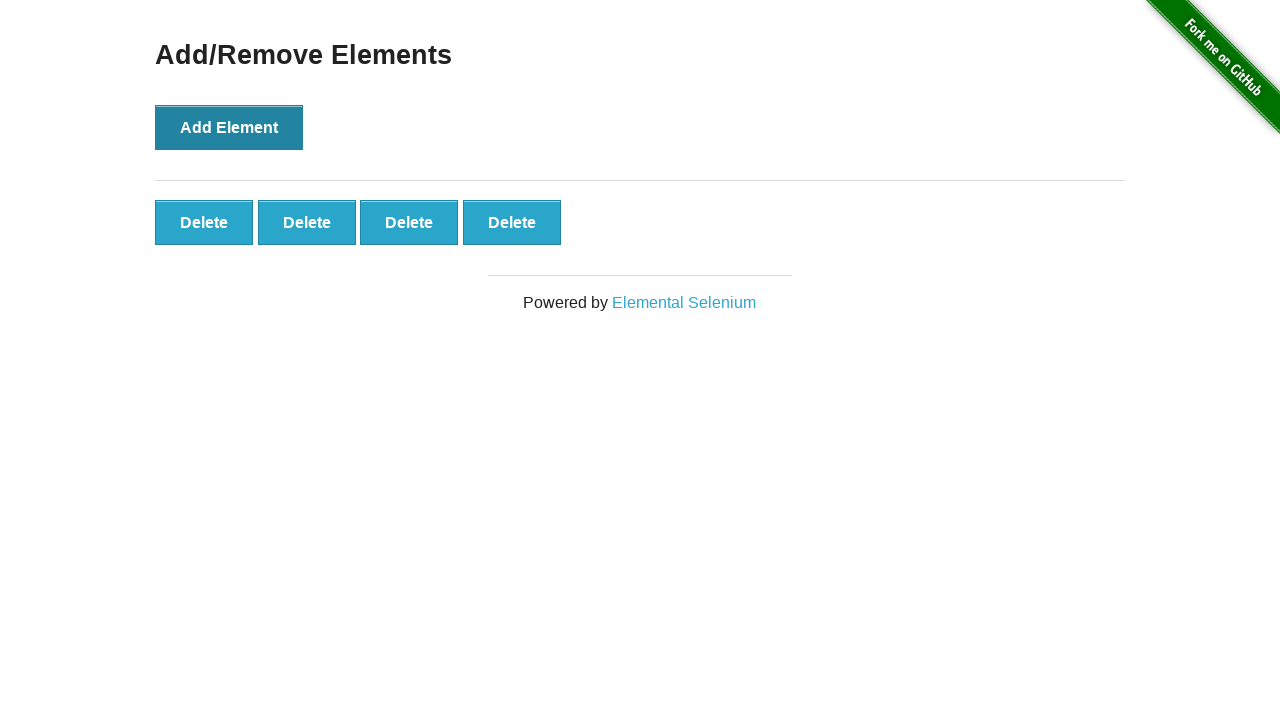

Clicked 'Add Element' button at (229, 127) on xpath=//button[text()='Add Element']
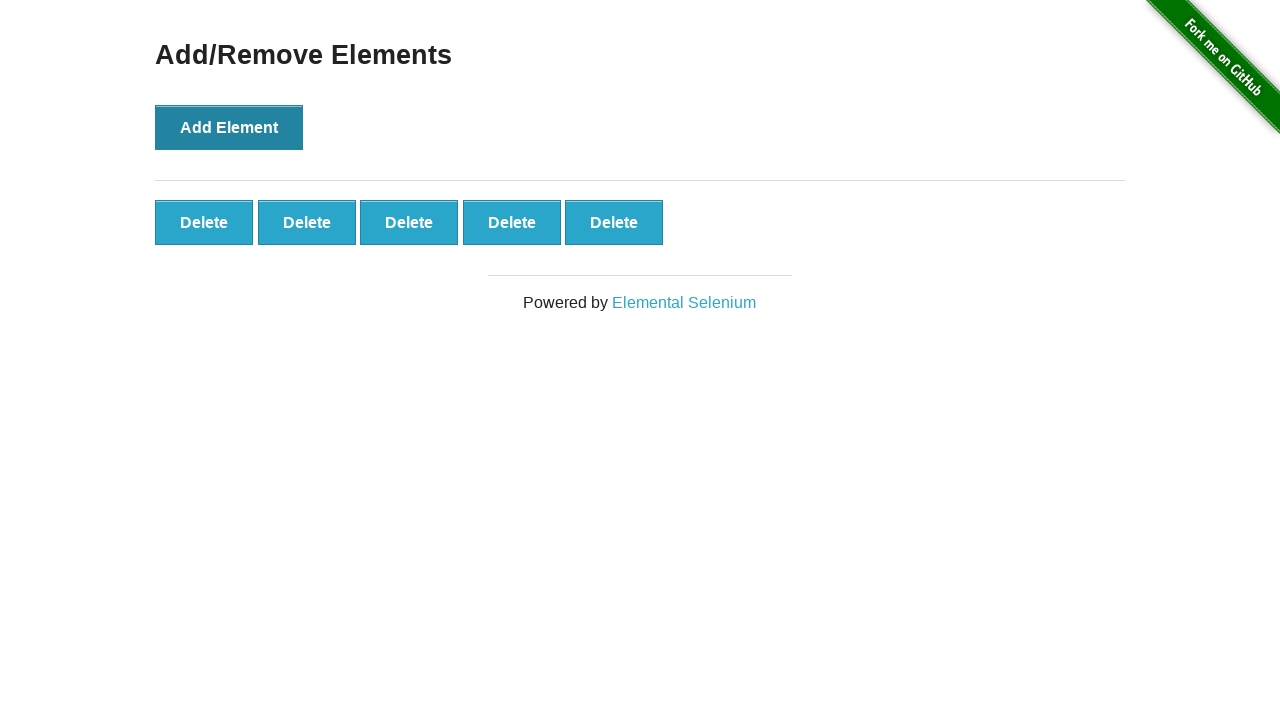

Delete buttons appeared after adding elements
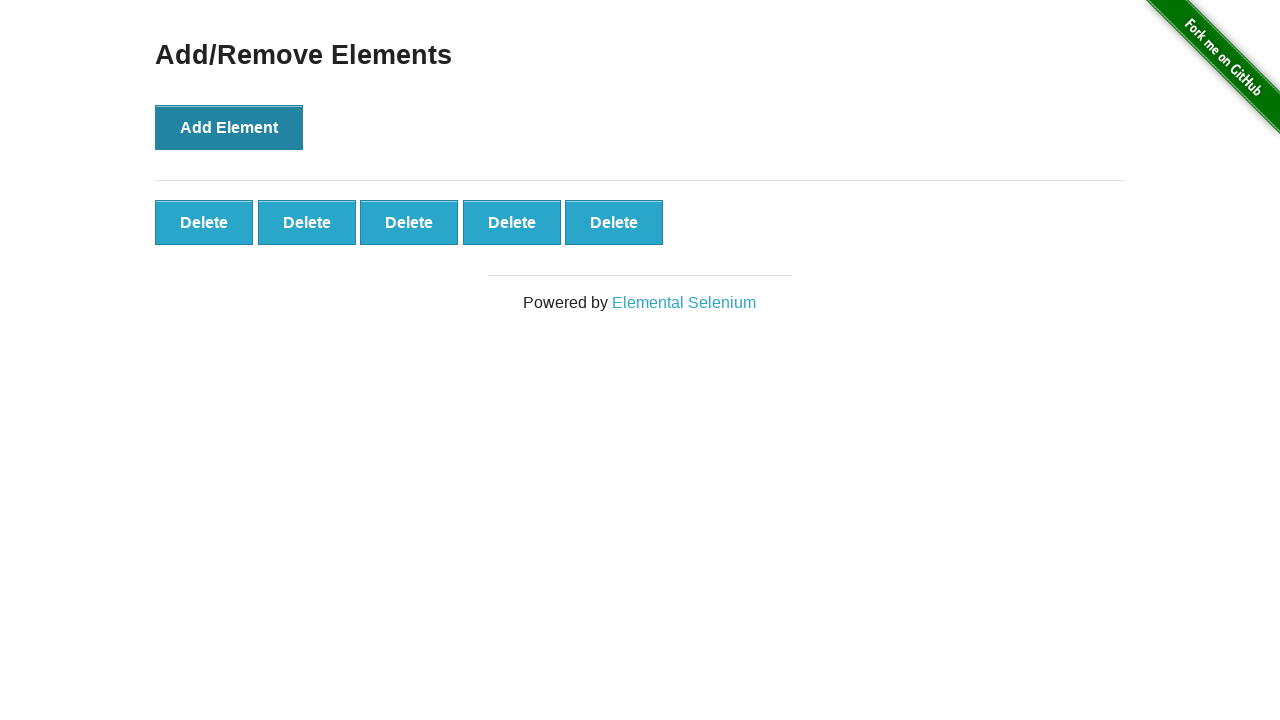

Verified all 5 Delete buttons are present and loaded
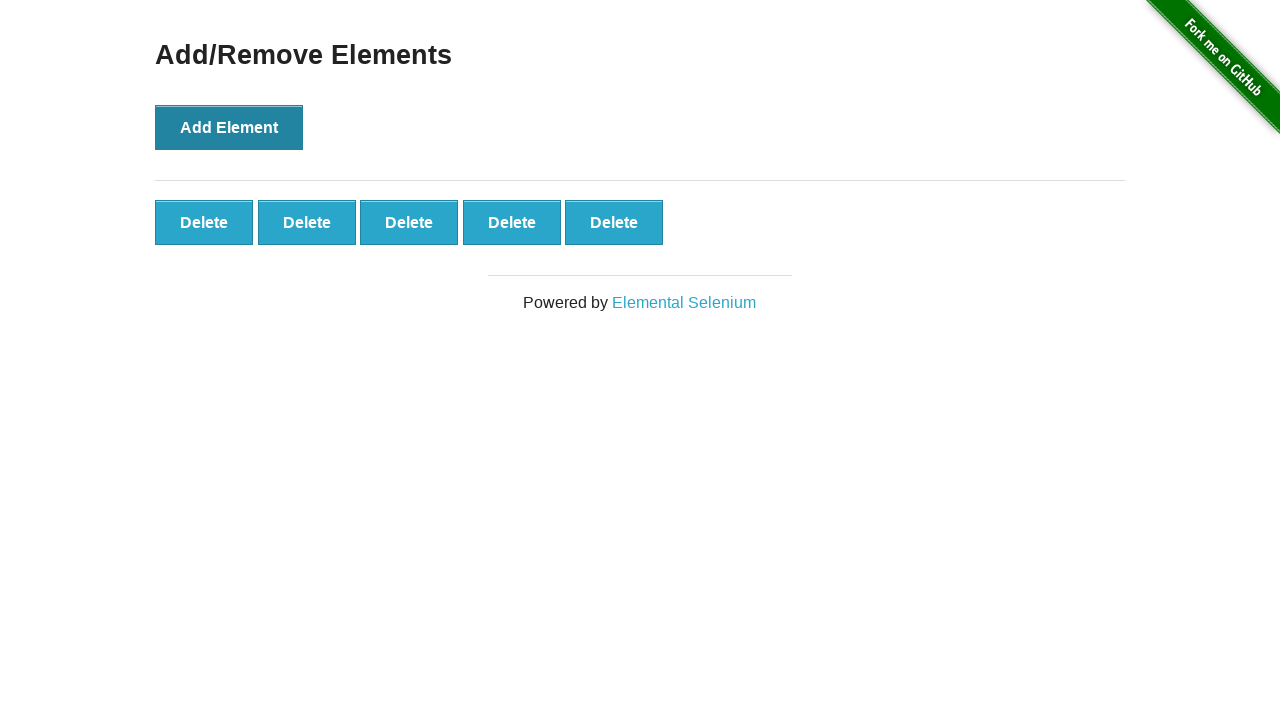

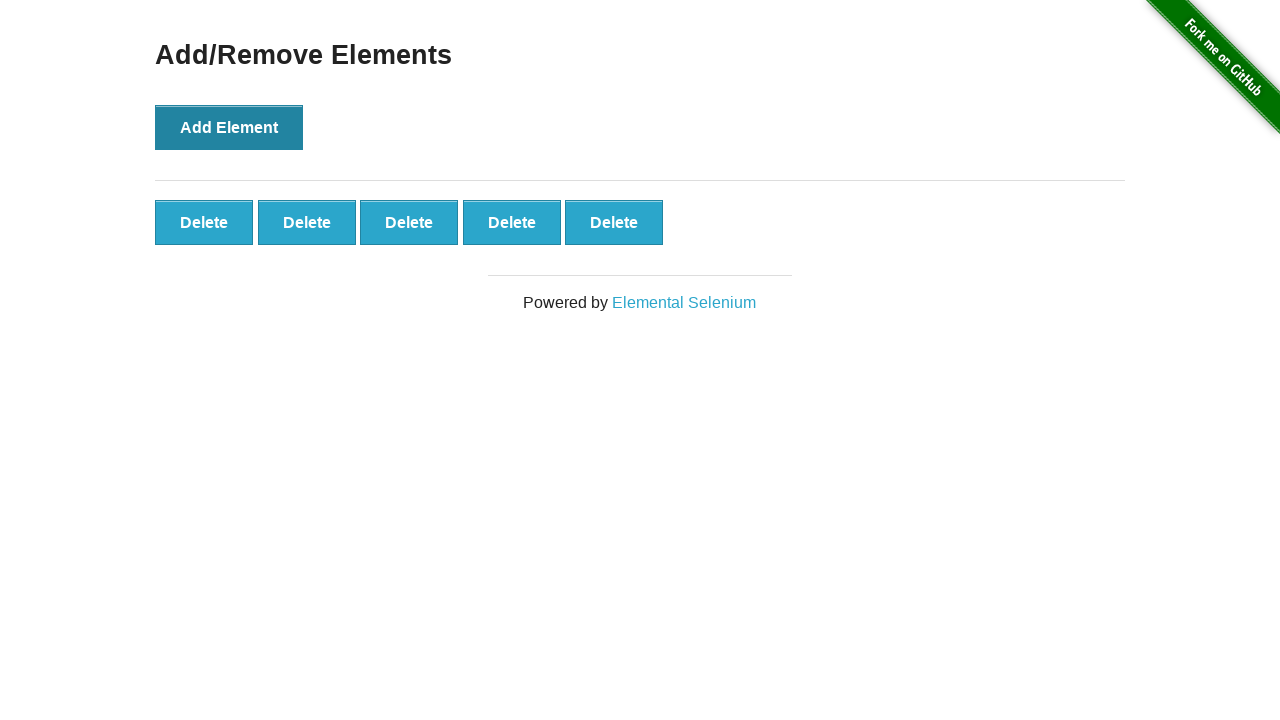